Tests iframe handling by locating an element outside the iframe, then switching to an iframe and locating an element inside it

Starting URL: https://www.rahulshettyacademy.com/AutomationPractice/

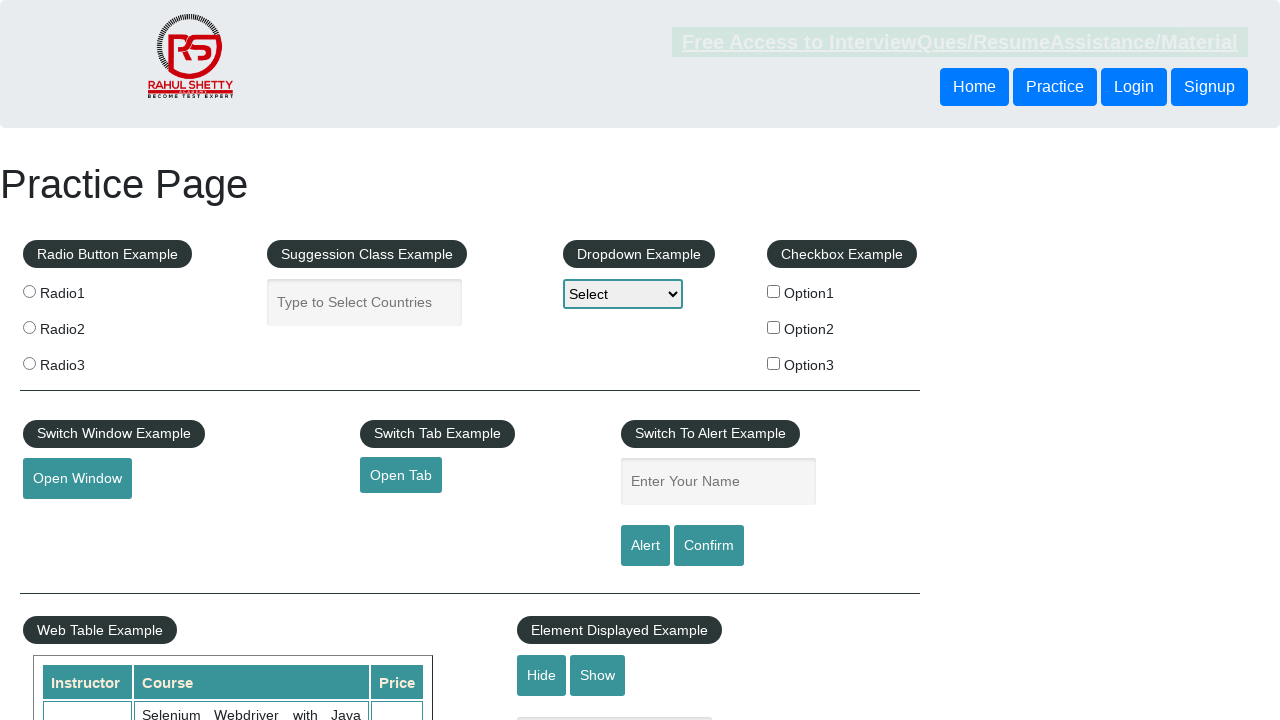

Located iframe example legend element, verifying page loaded
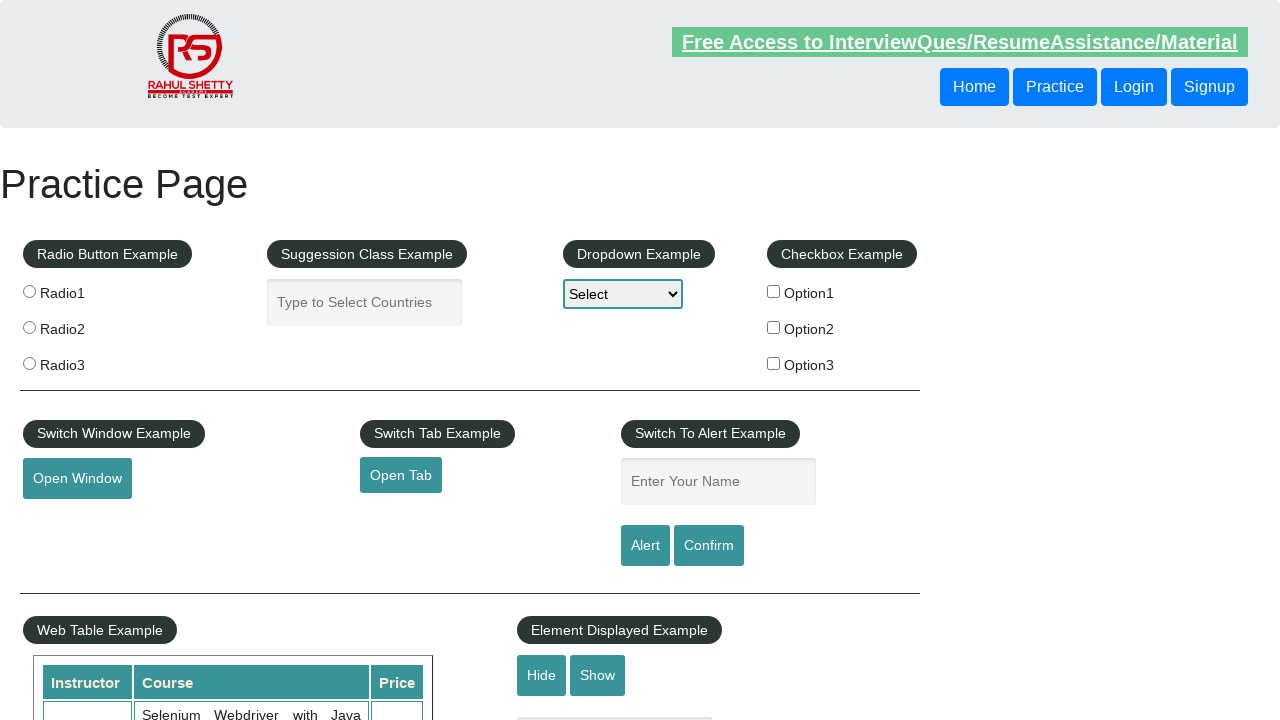

Located iframe element with id 'courses-iframe'
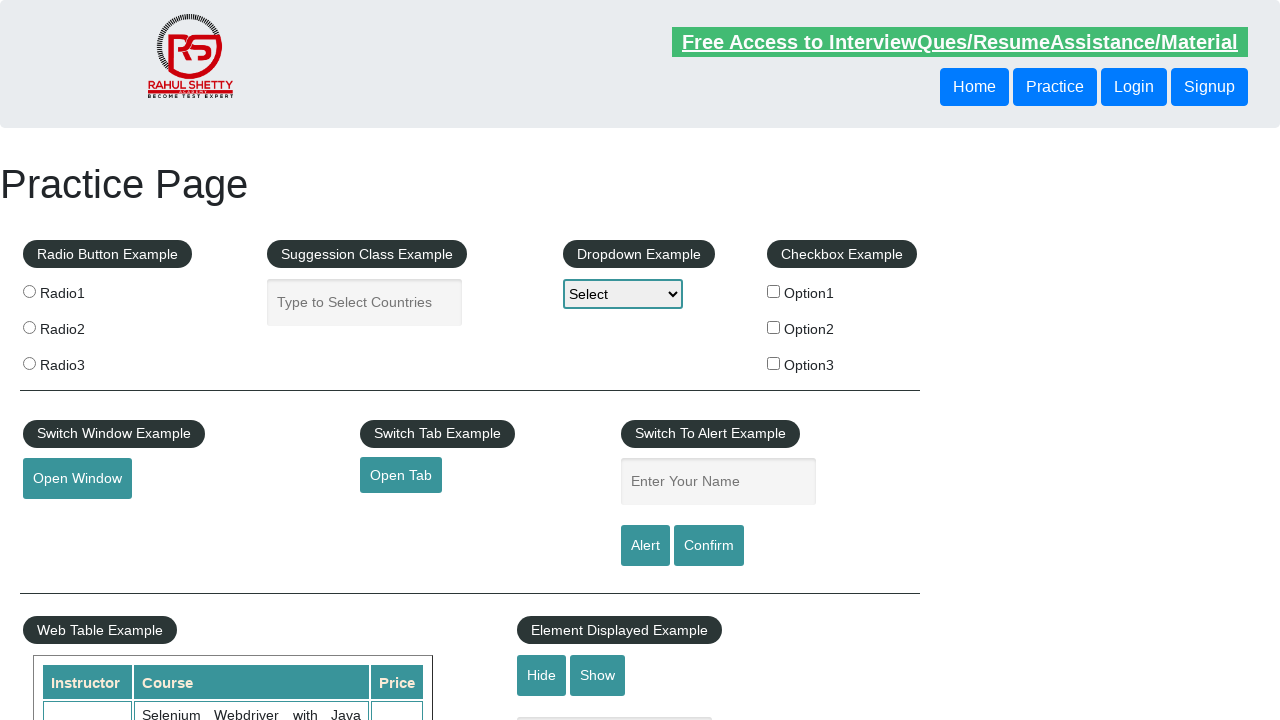

Located and waited for email element inside iframe
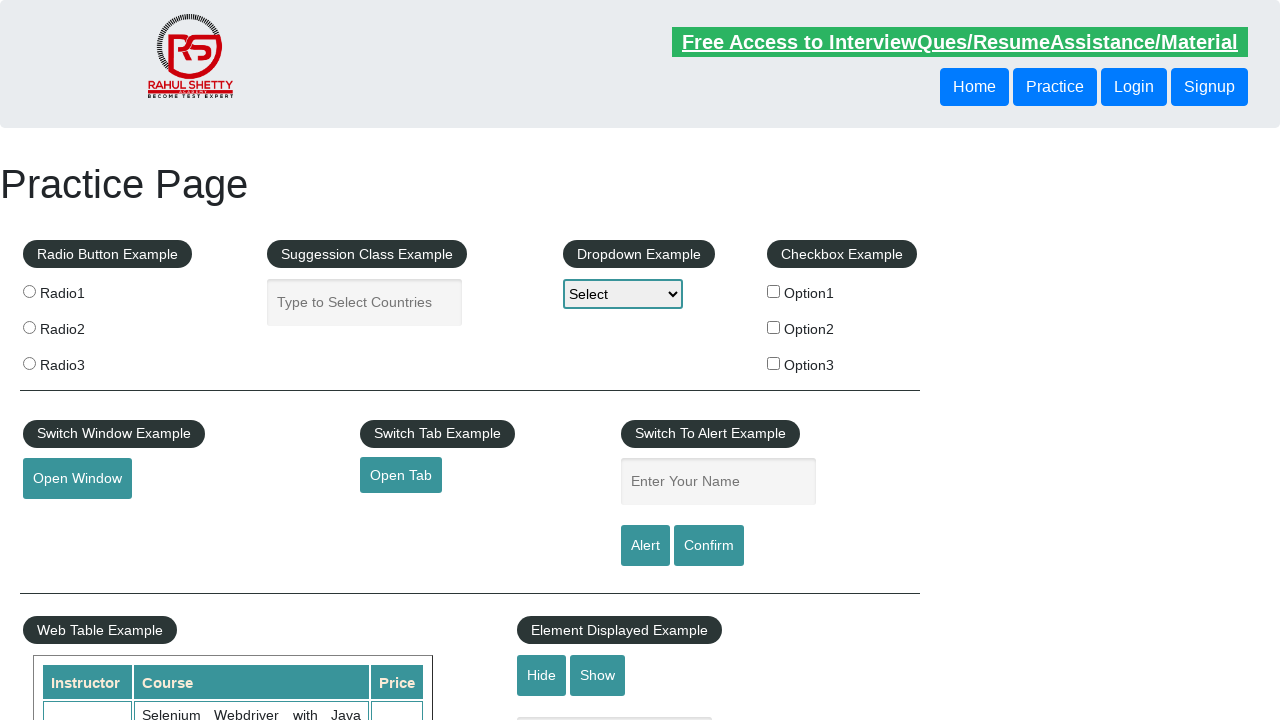

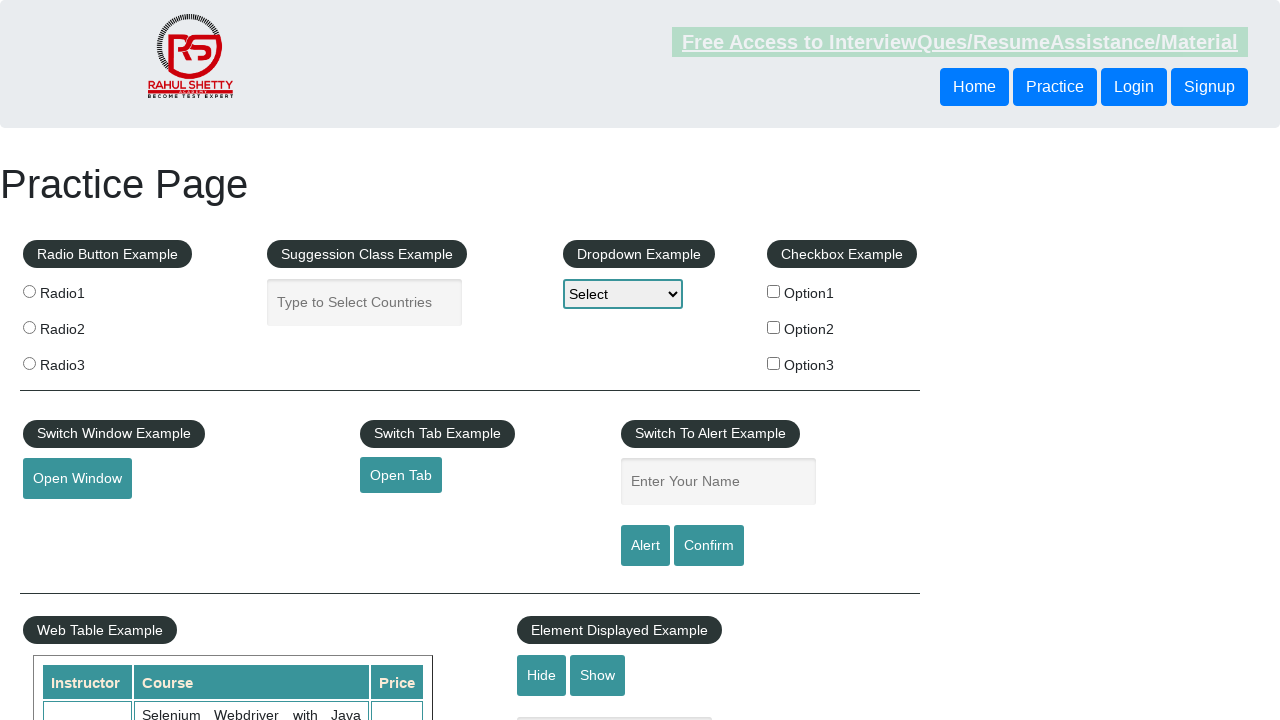